Tests a form with dynamic attributes by filling in full name, email, event date, and details fields, then submitting the form and verifying the success message appears.

Starting URL: https://training-support.net/webelements/dynamic-attributes

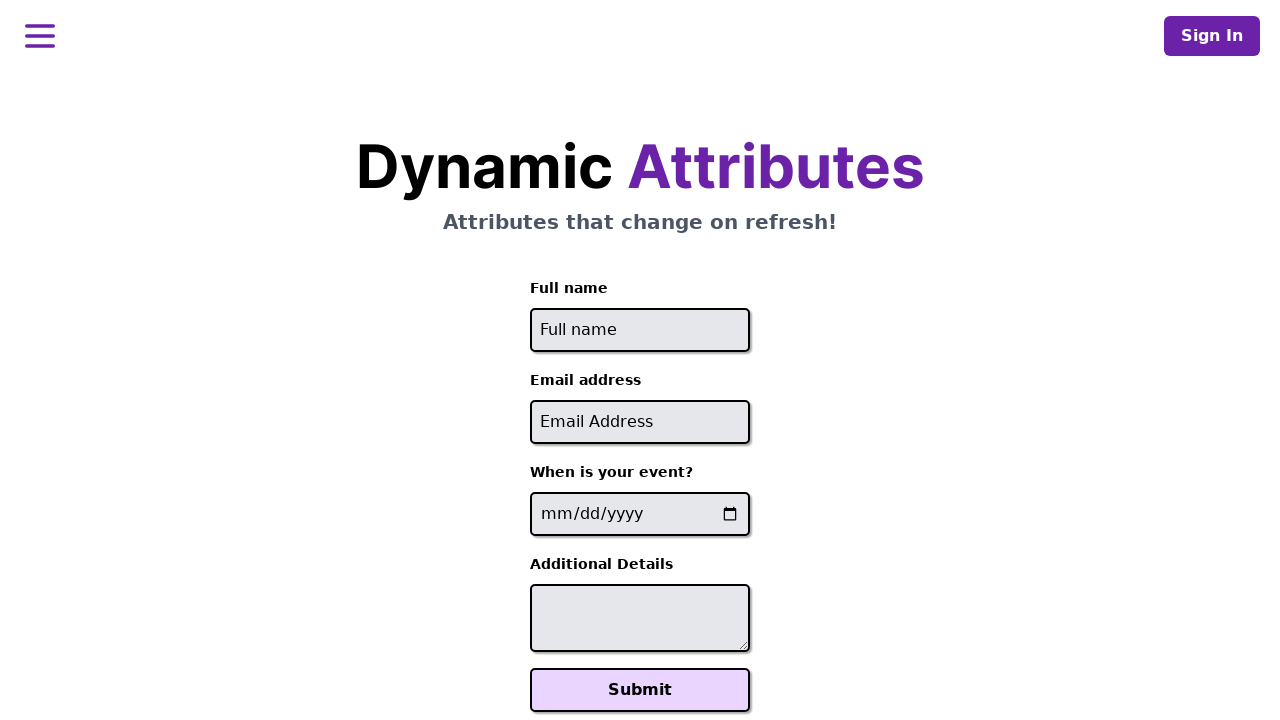

Filled full name field with 'Raiden Shogun' on //input[starts-with(@id, 'full-name')]
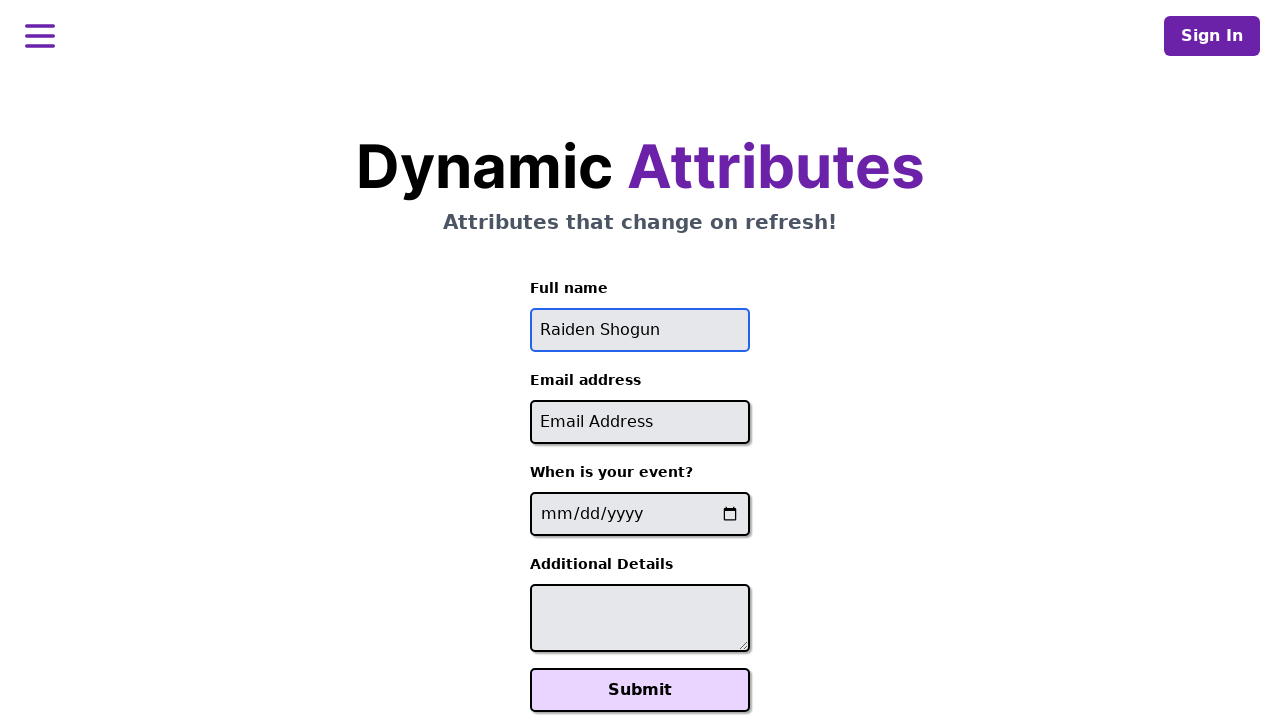

Filled email field with 'raiden@electromail.com' on //input[contains(@id, '-email')]
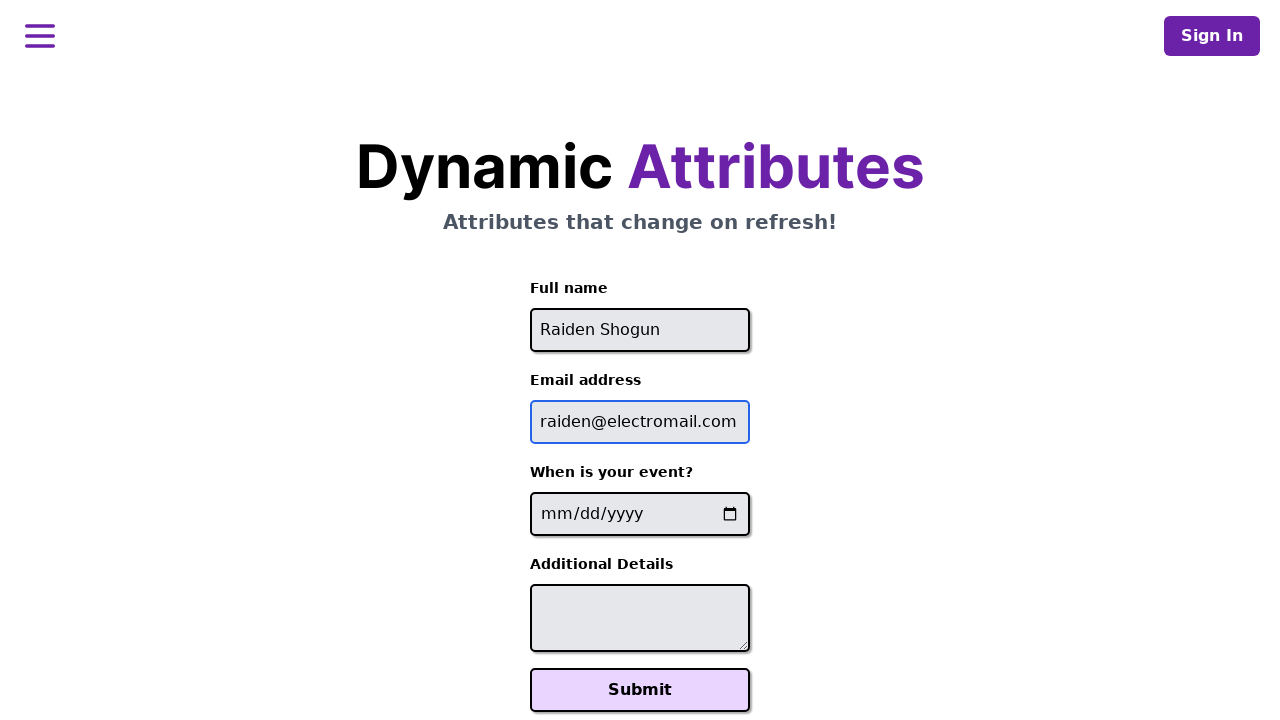

Filled event date field with '2025-06-26' on //input[contains(@name, '-event-date-')]
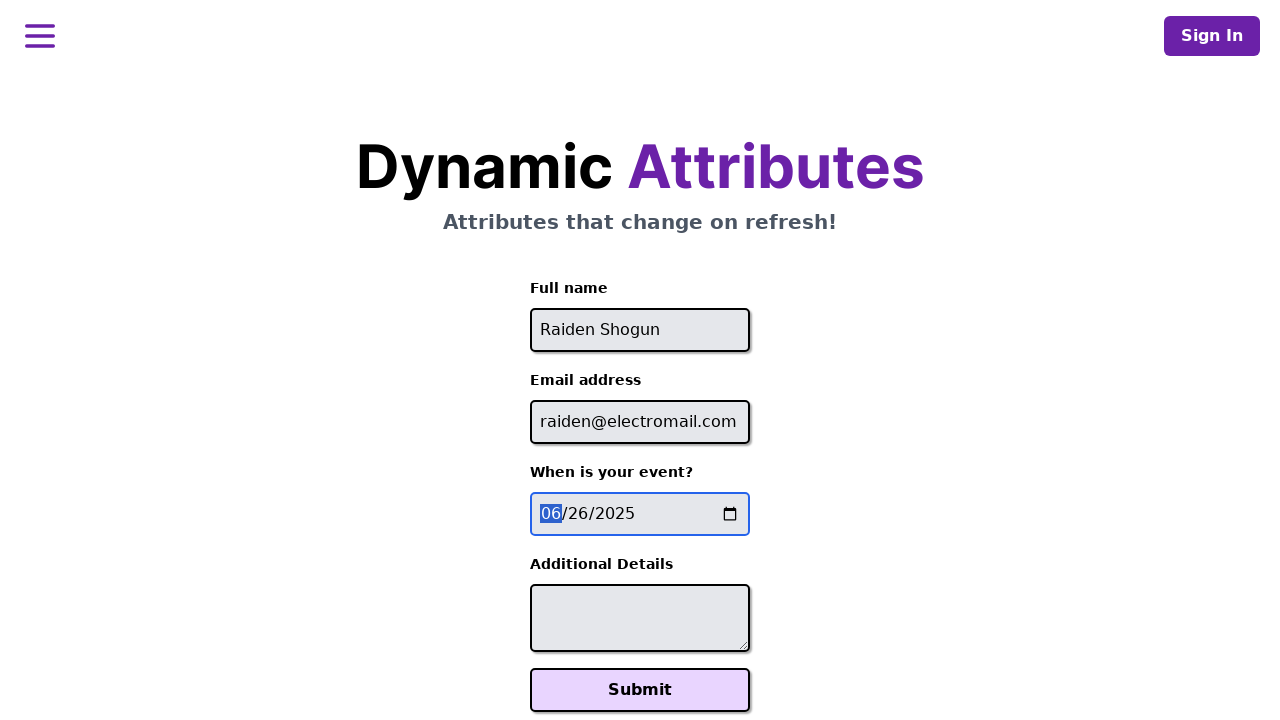

Filled additional details textarea with 'It will be electric!' on //textarea[contains(@id, '-additional-details-')]
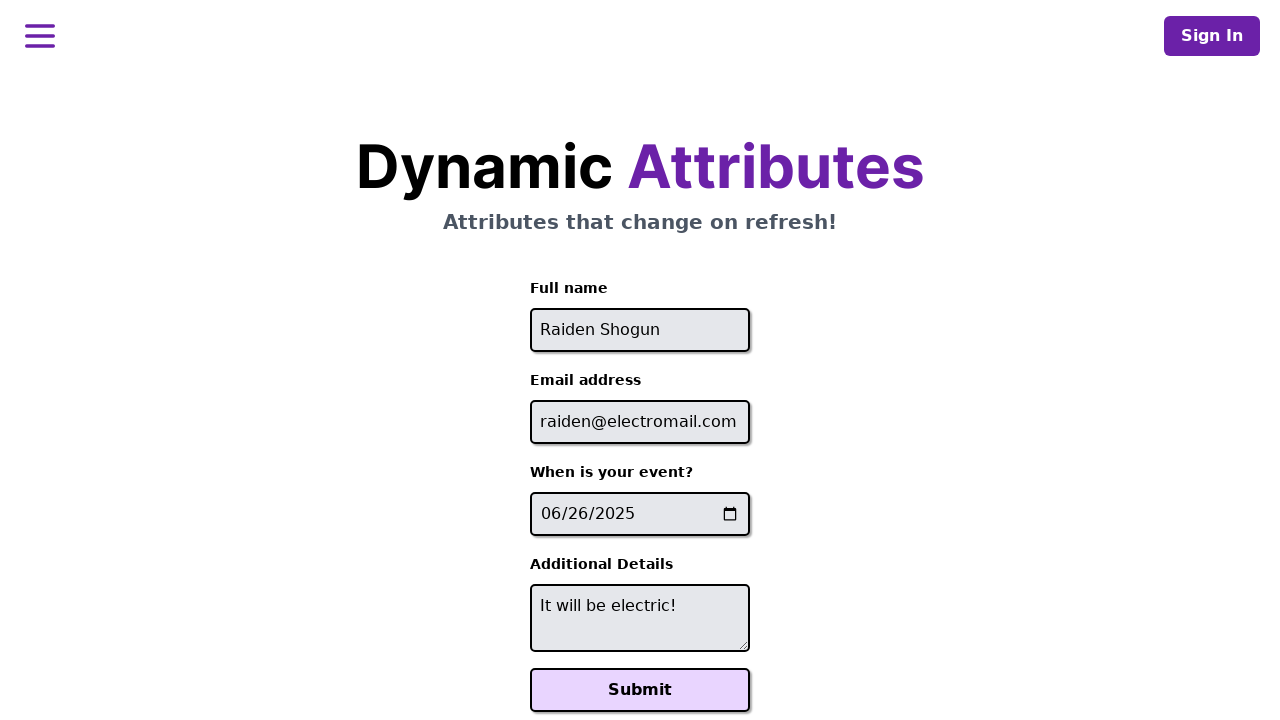

Clicked Submit button at (640, 690) on xpath=//button[text()='Submit']
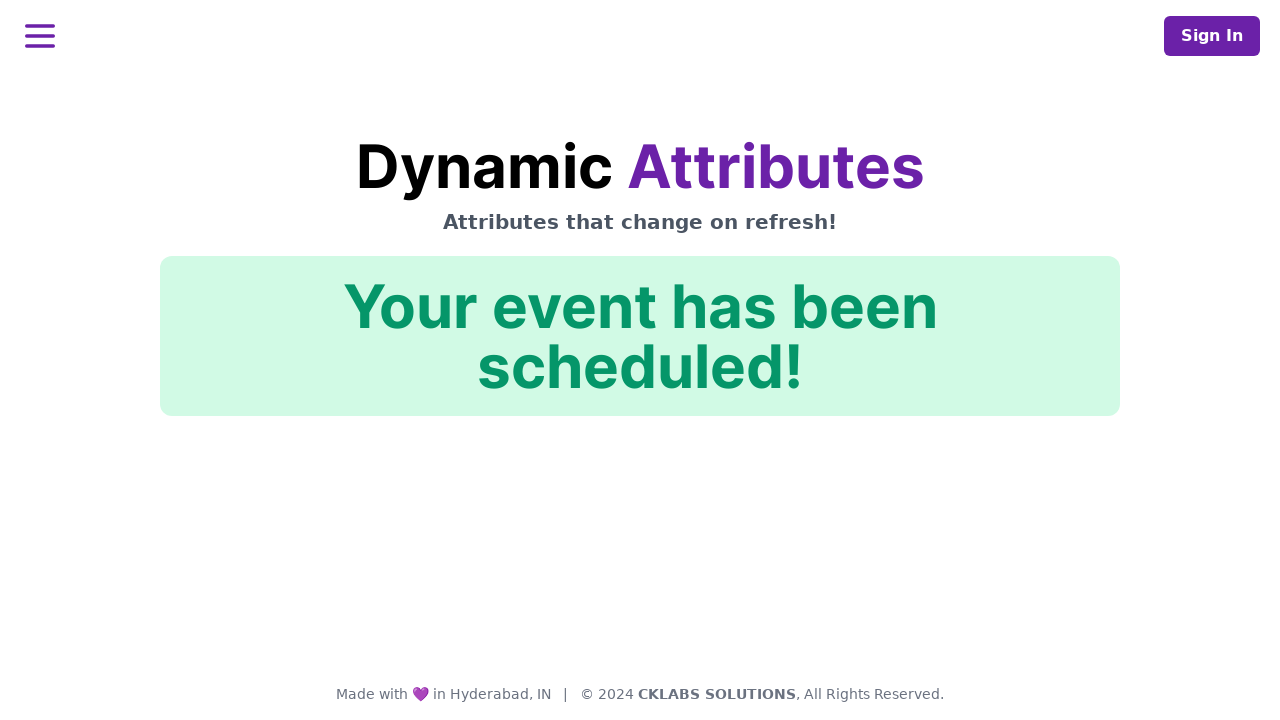

Success message appeared on the page
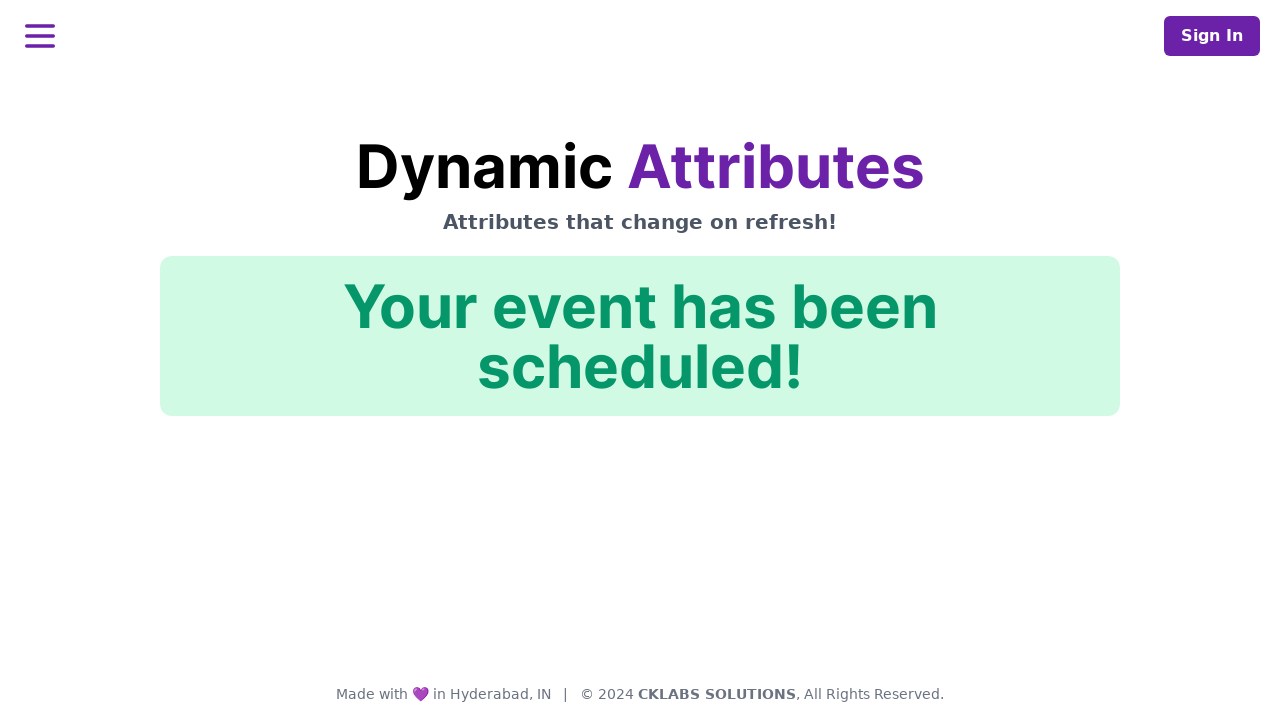

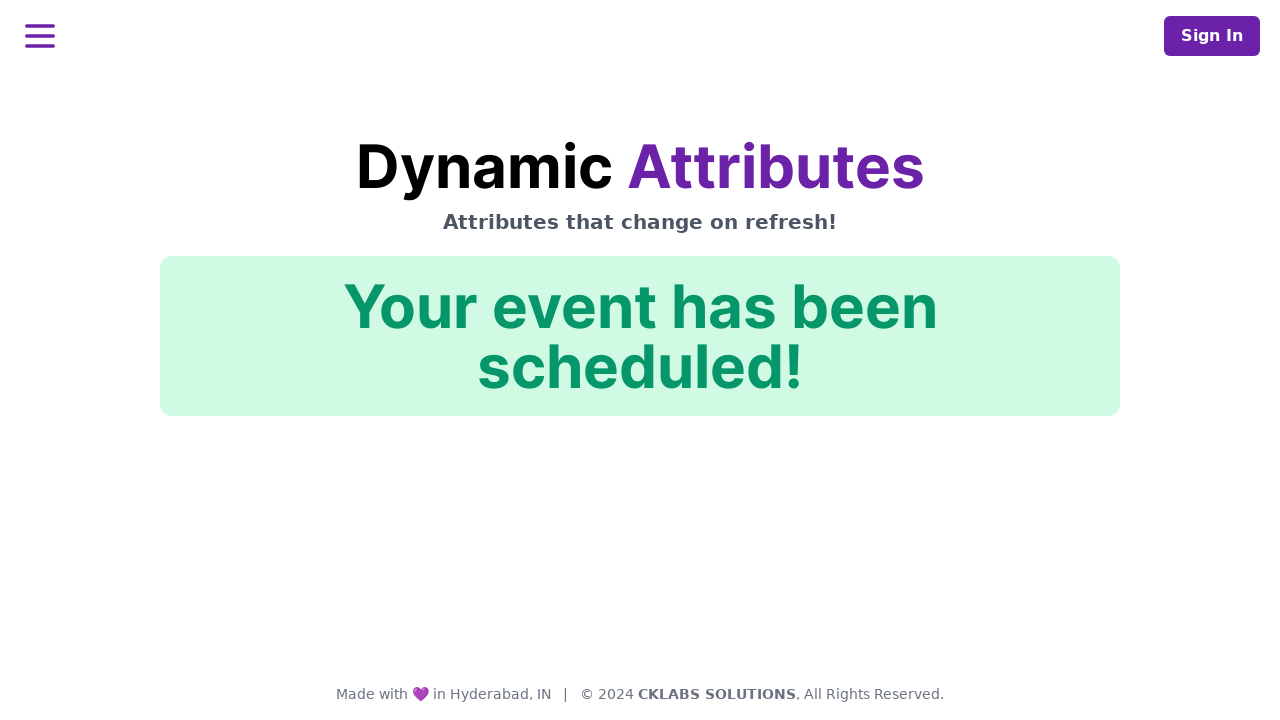